Tests interaction with nested iframes by clicking to navigate to multiple frames section and entering text in a nested frame

Starting URL: https://demo.automationtesting.in/Frames.html

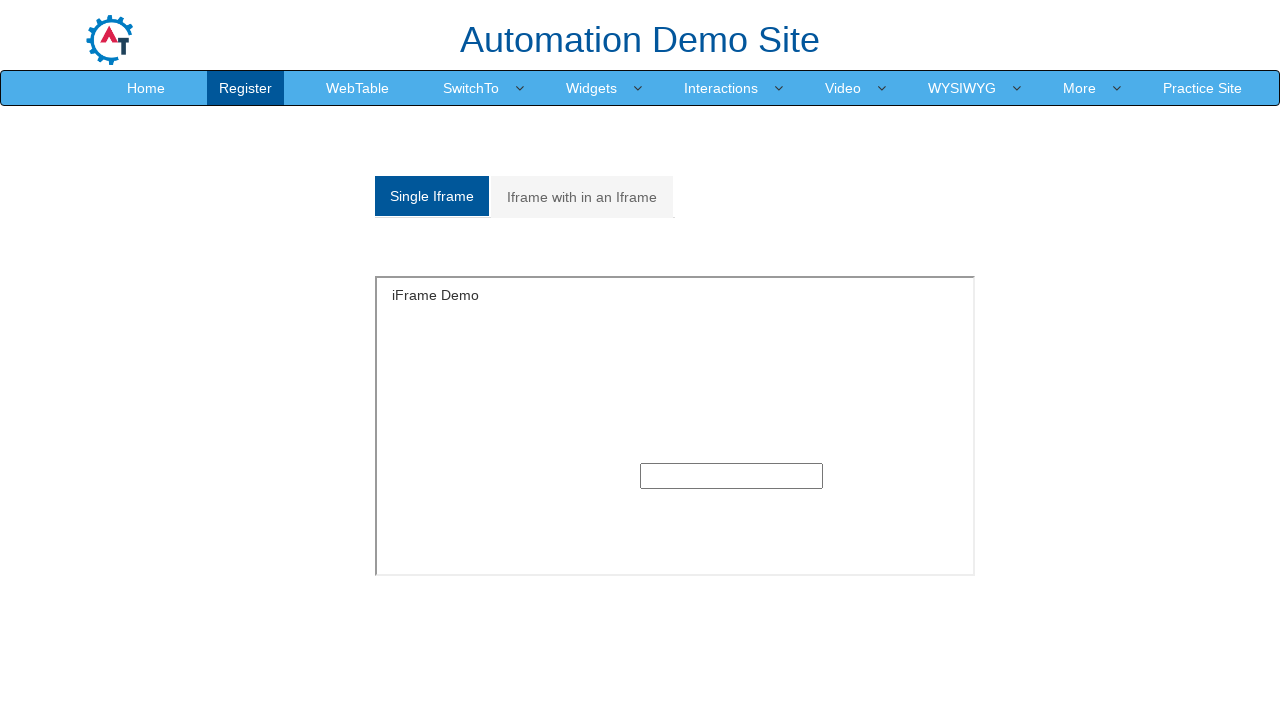

Clicked on the Multiple frames tab at (582, 197) on a[href='#Multiple']
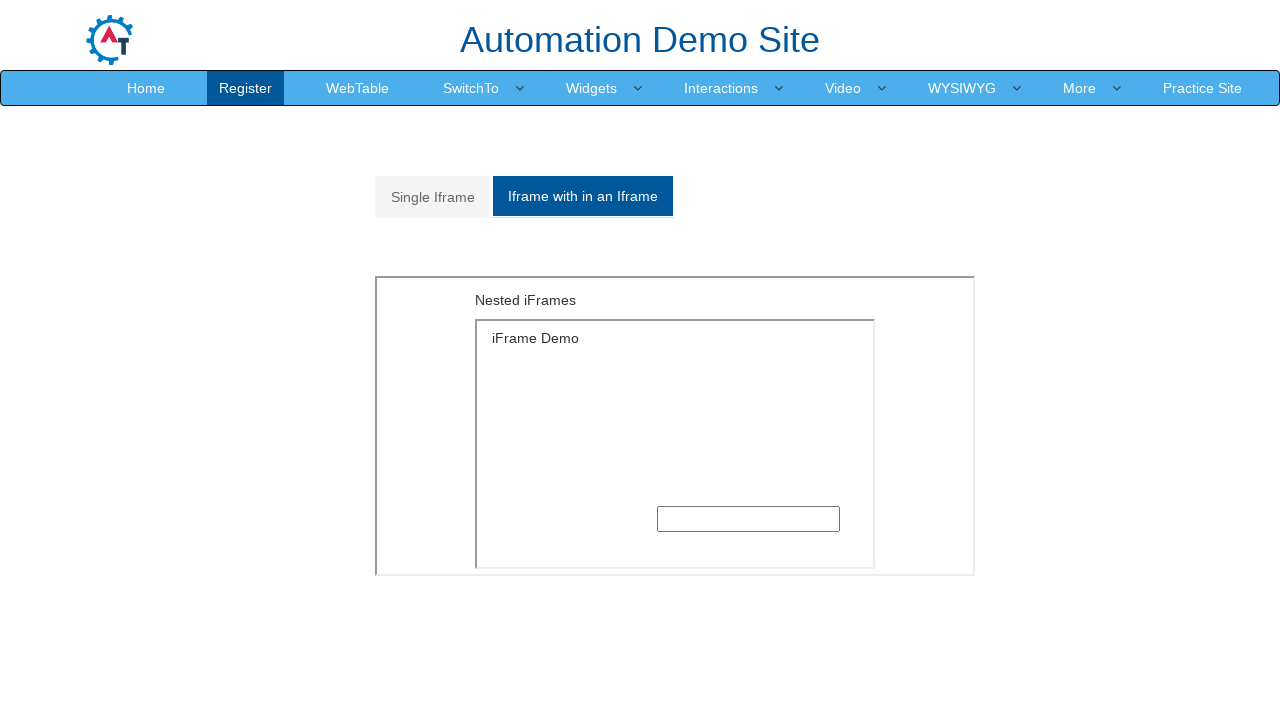

Located outer iframe with src='MultipleFrames.html'
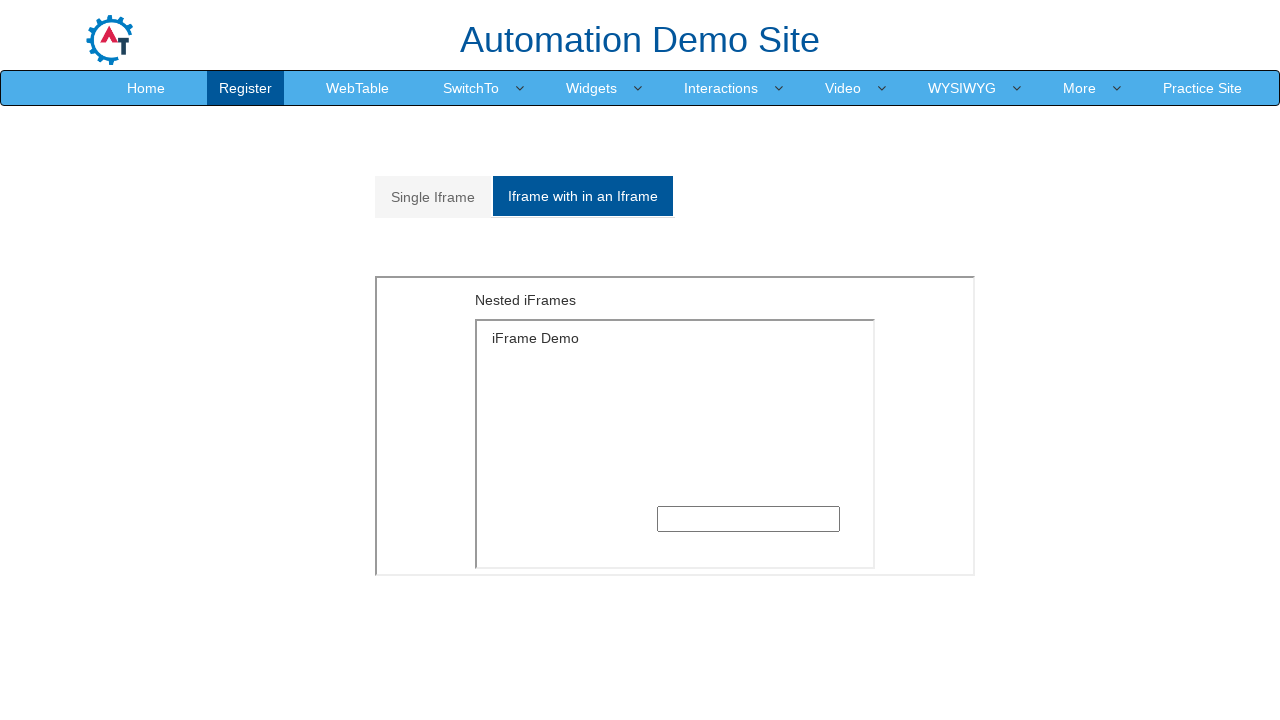

Located nested inner iframe with src='SingleFrame.html'
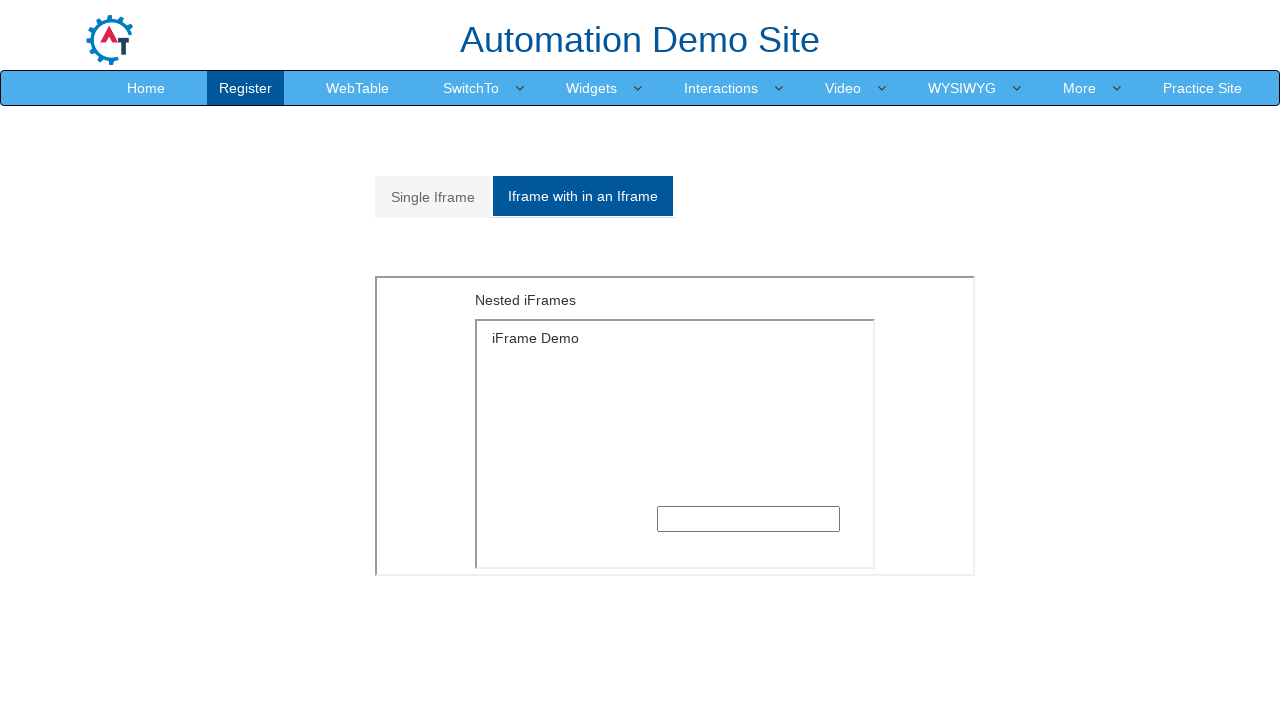

Entered '1234567890' in the text input field within the nested frame on iframe[src='MultipleFrames.html'] >> internal:control=enter-frame >> iframe[src=
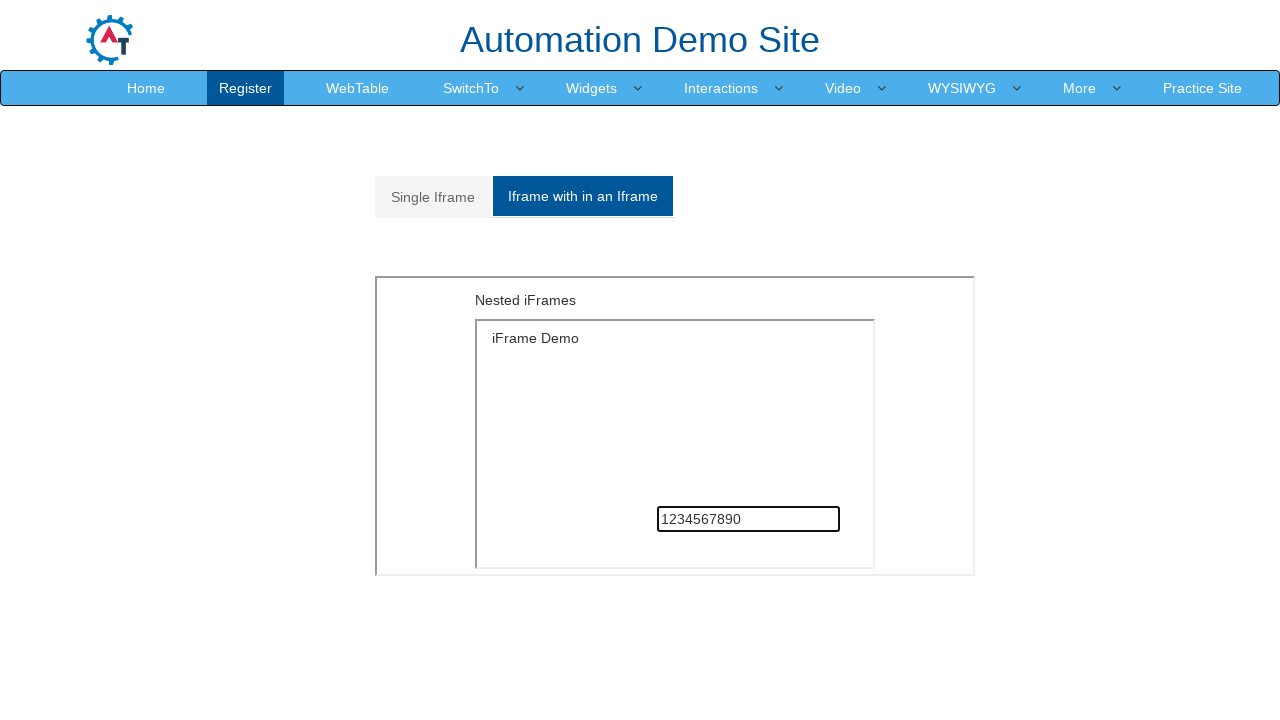

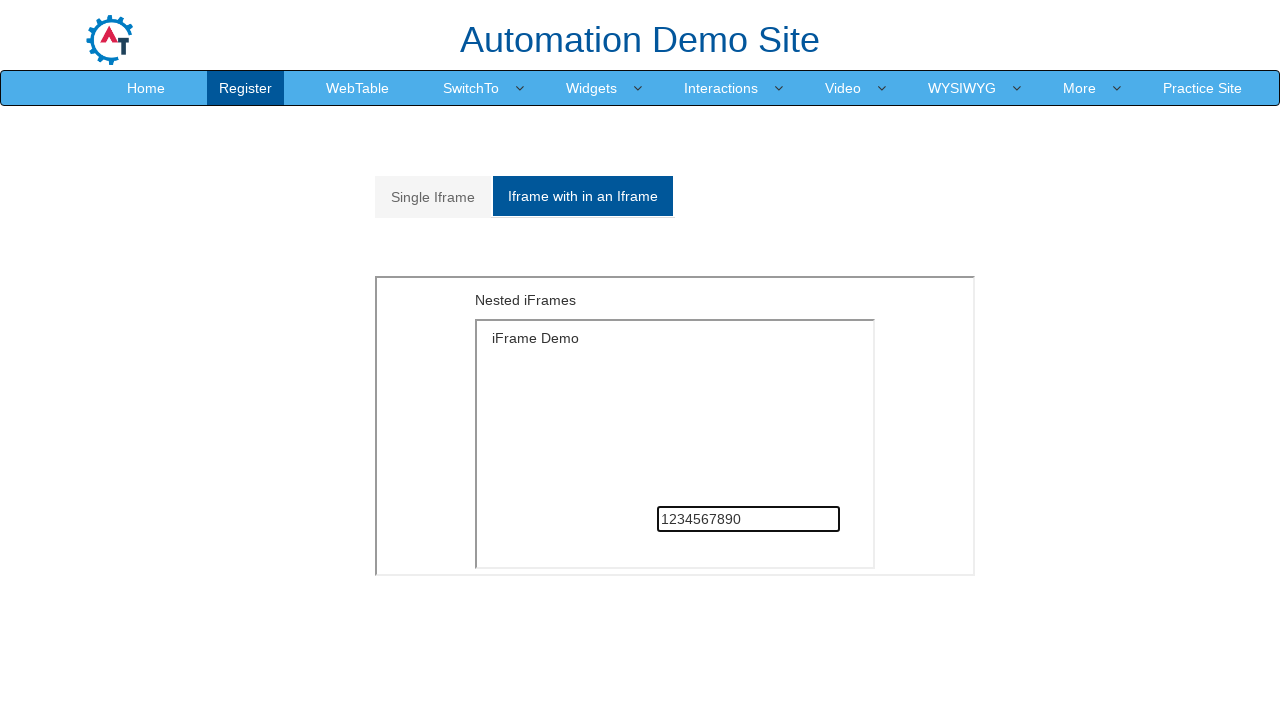